Tests form submission by clicking a specific link, then filling out a multi-field form with name, last name, city, and country information, and submitting it.

Starting URL: http://suninjuly.github.io/find_link_text

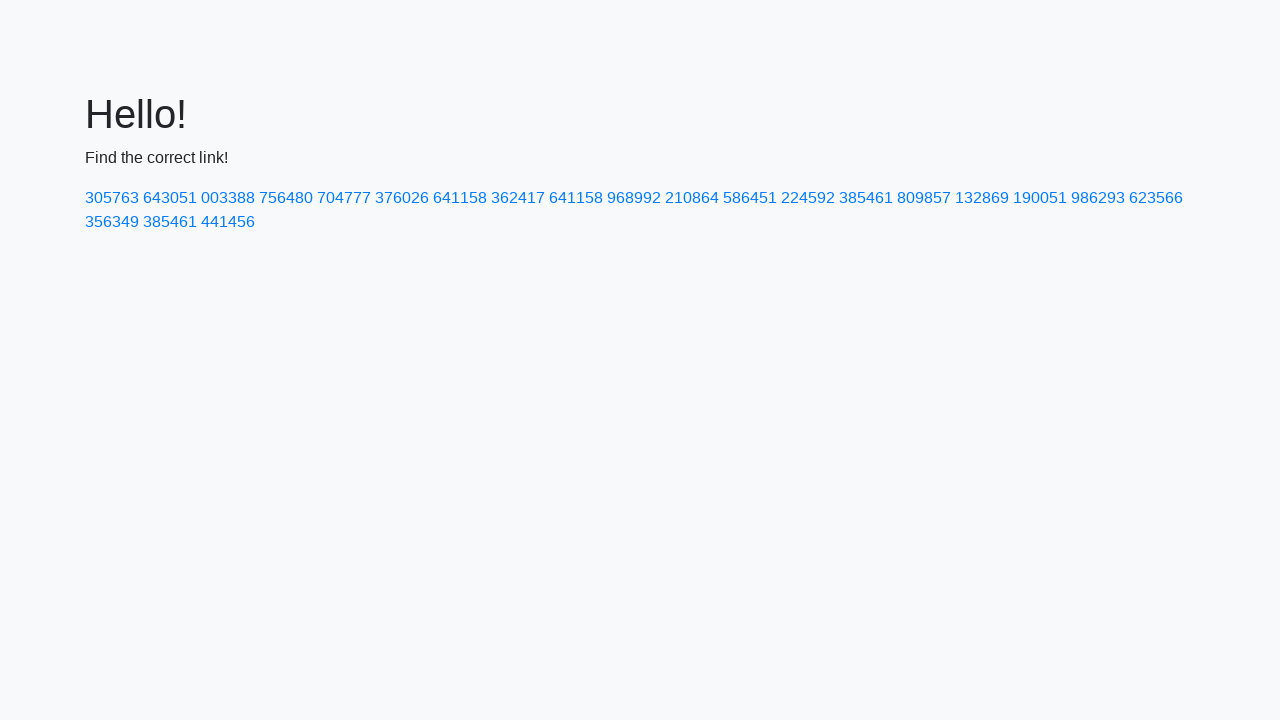

Clicked link with text '224592' at (808, 198) on text=224592
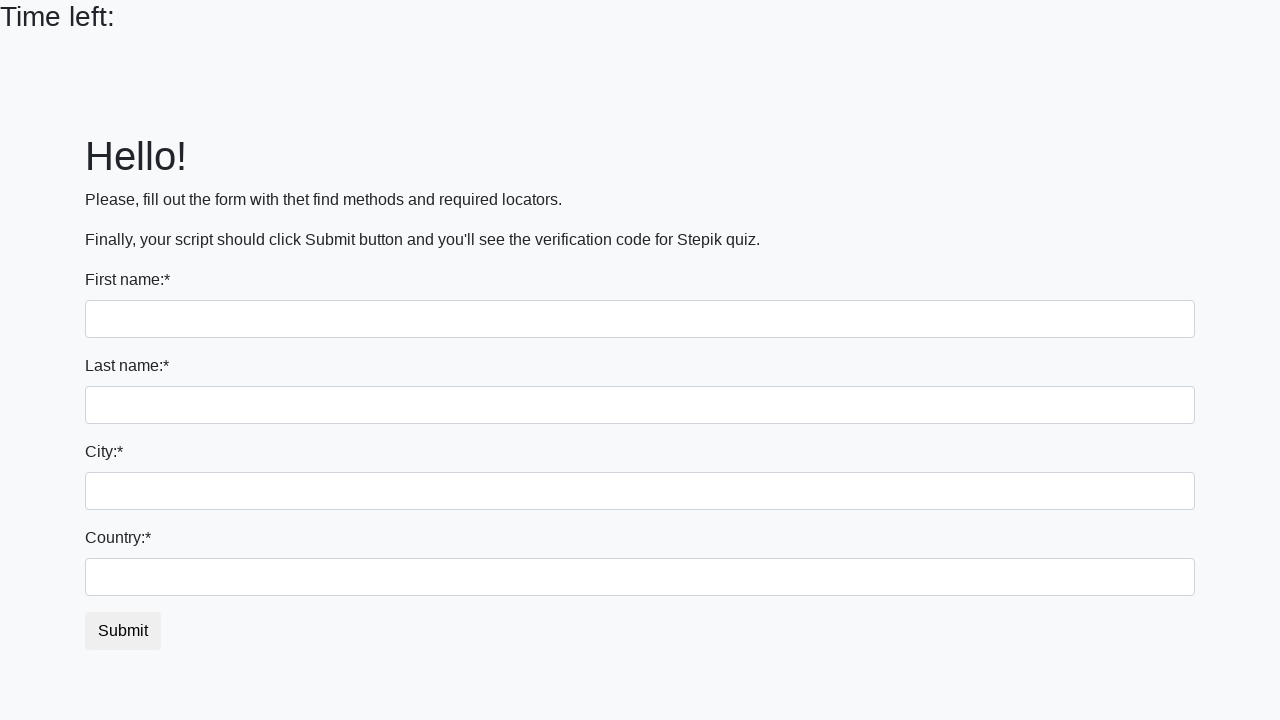

Filled first name field with 'Ivan' on input
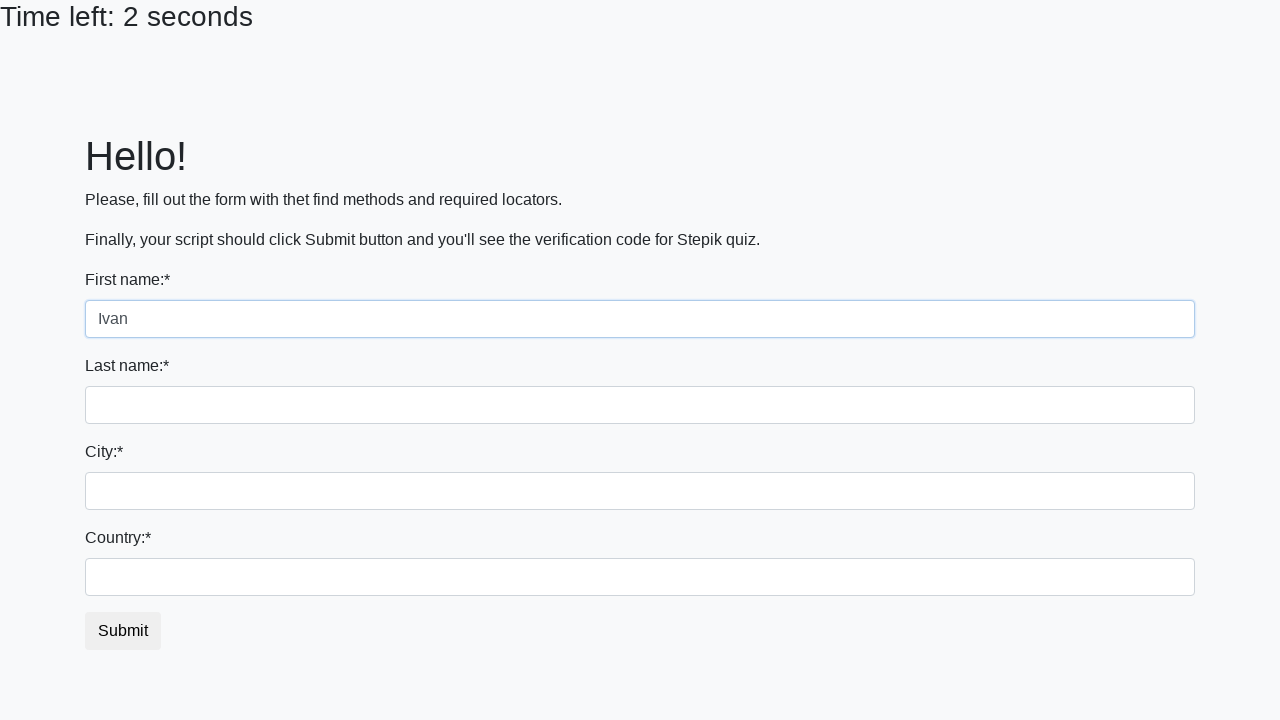

Filled last name field with 'Petrov' on input[name='last_name']
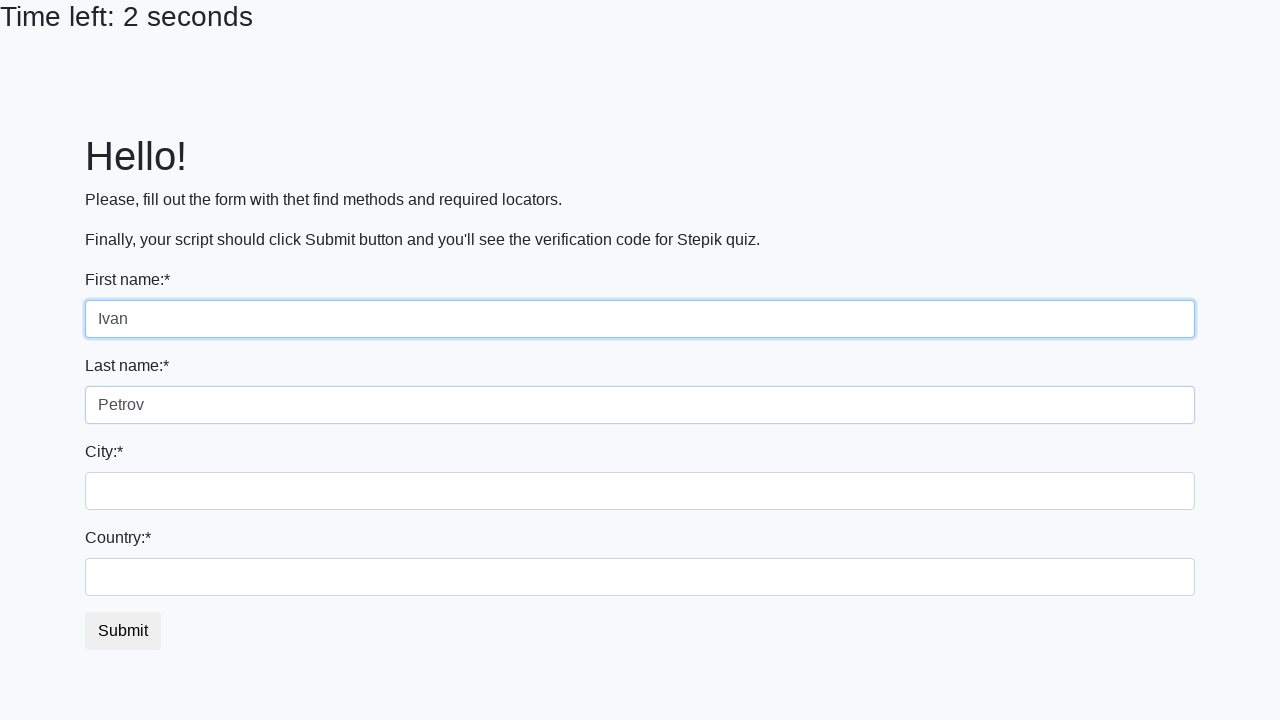

Filled city field with 'Smolensk' on .city
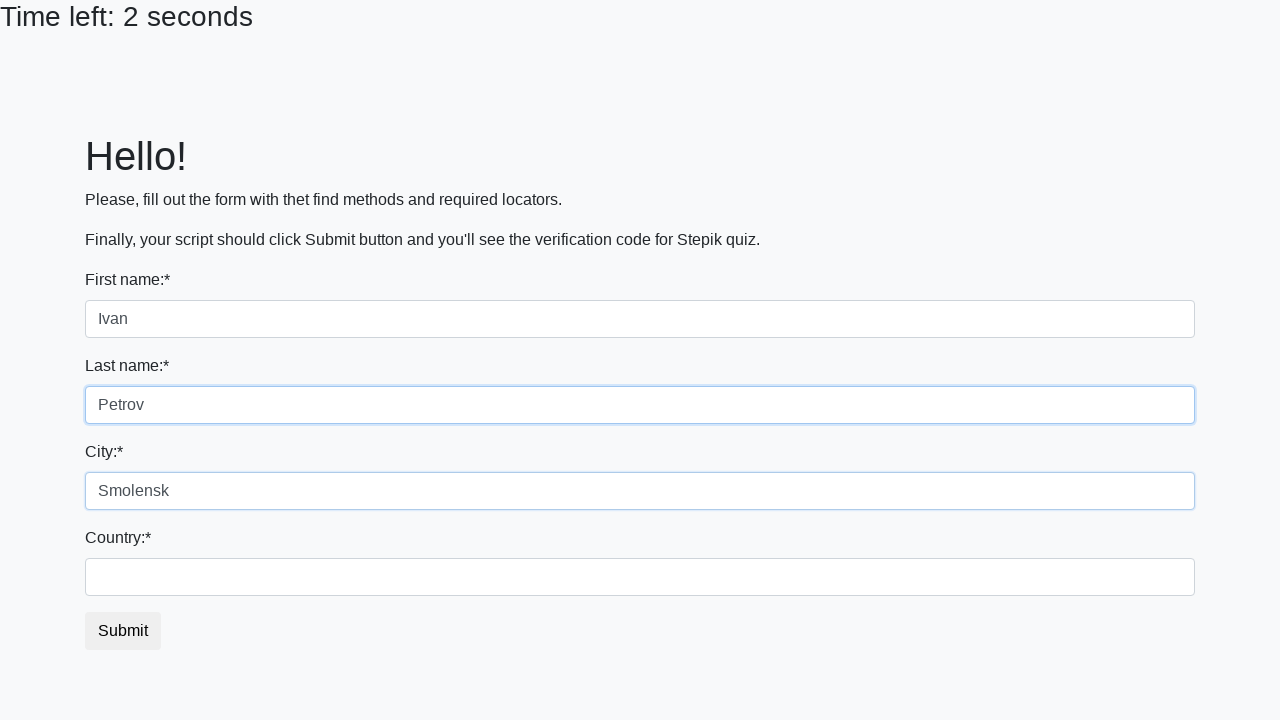

Filled country field with 'Russia' on #country
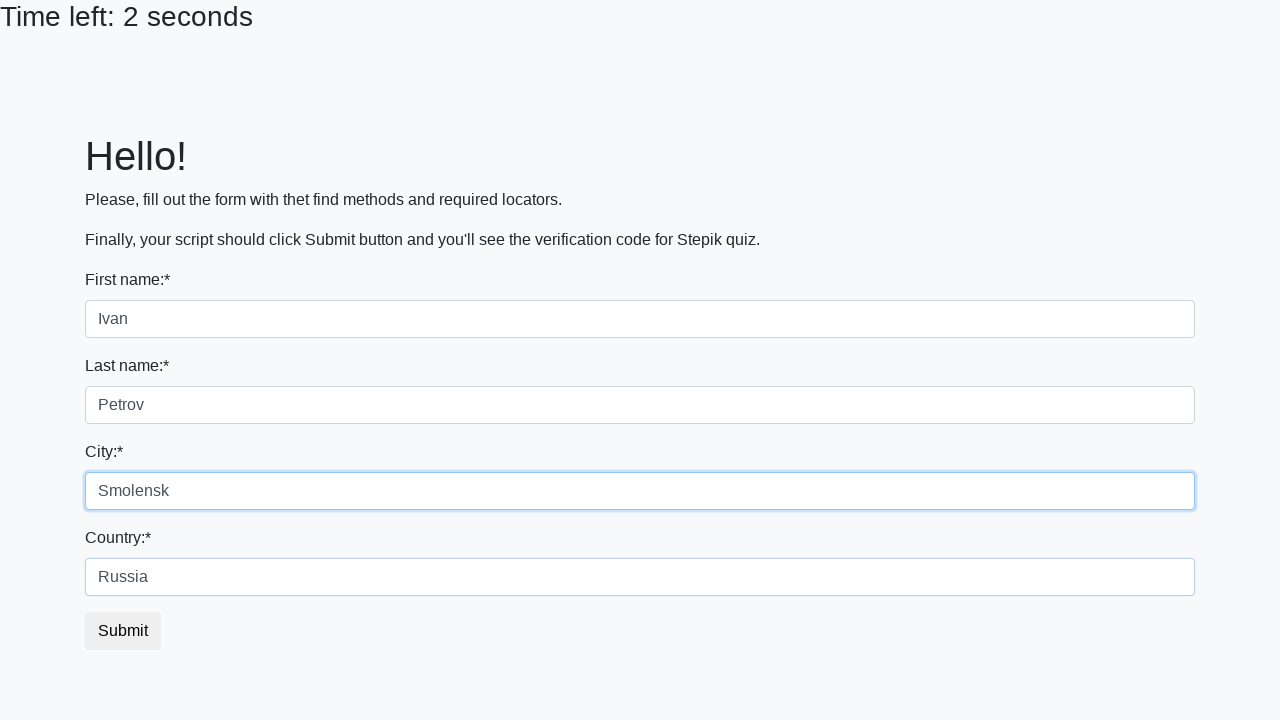

Clicked submit button to submit form at (123, 631) on button.btn
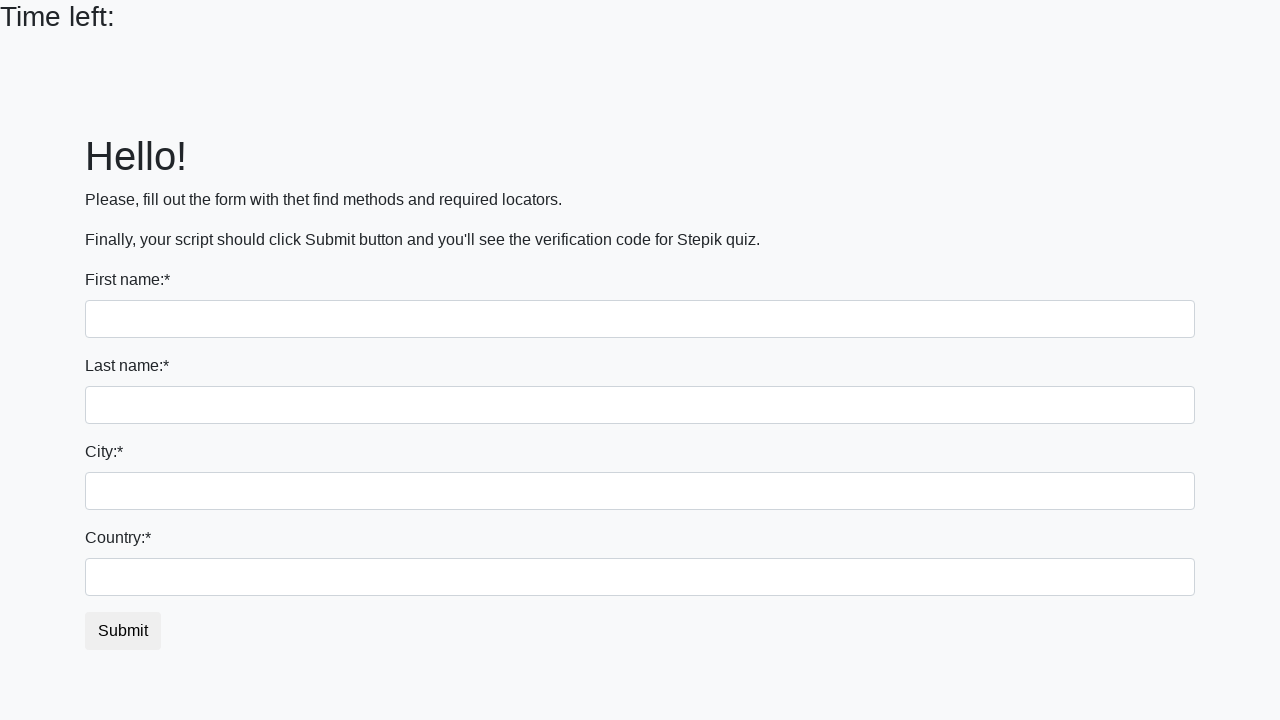

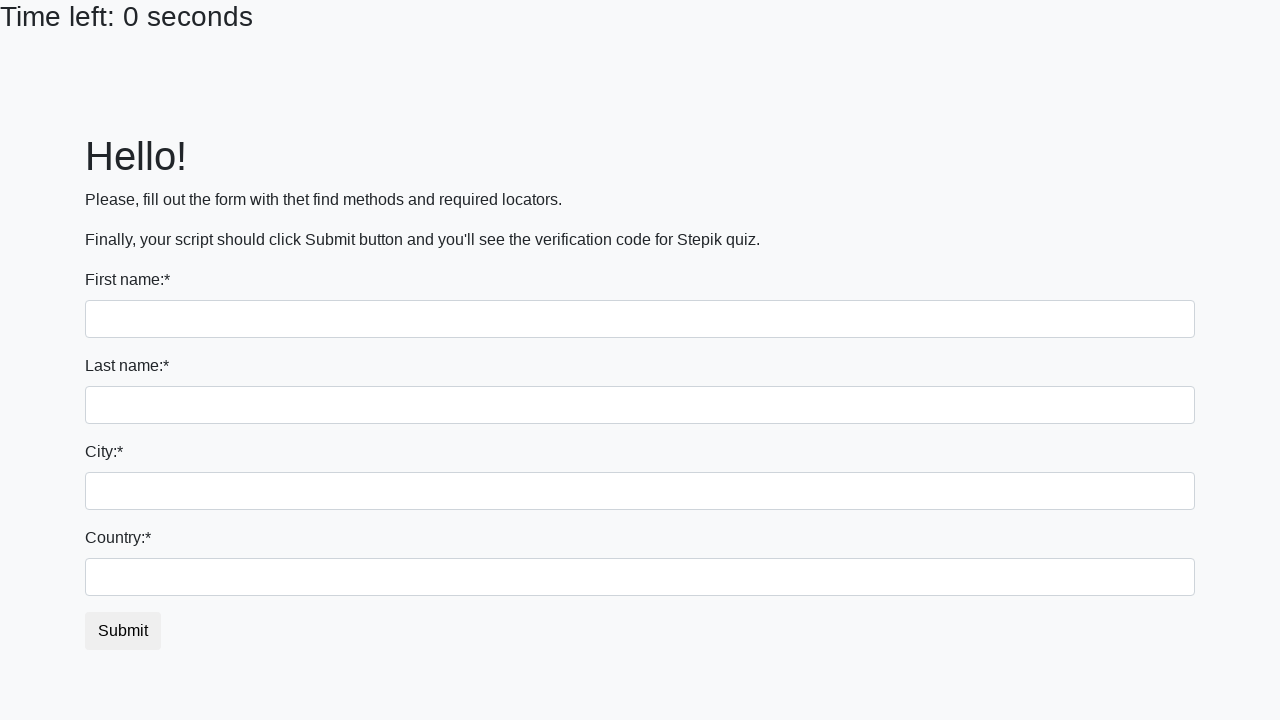